Tests that error messages disappear after populating mandatory fields (forename, email, message) in a contact form. Navigates to the contact page, clicks submit to trigger validation errors, then fills in the required fields and verifies the error elements are no longer present.

Starting URL: https://jupiter.cloud.planittesting.com/

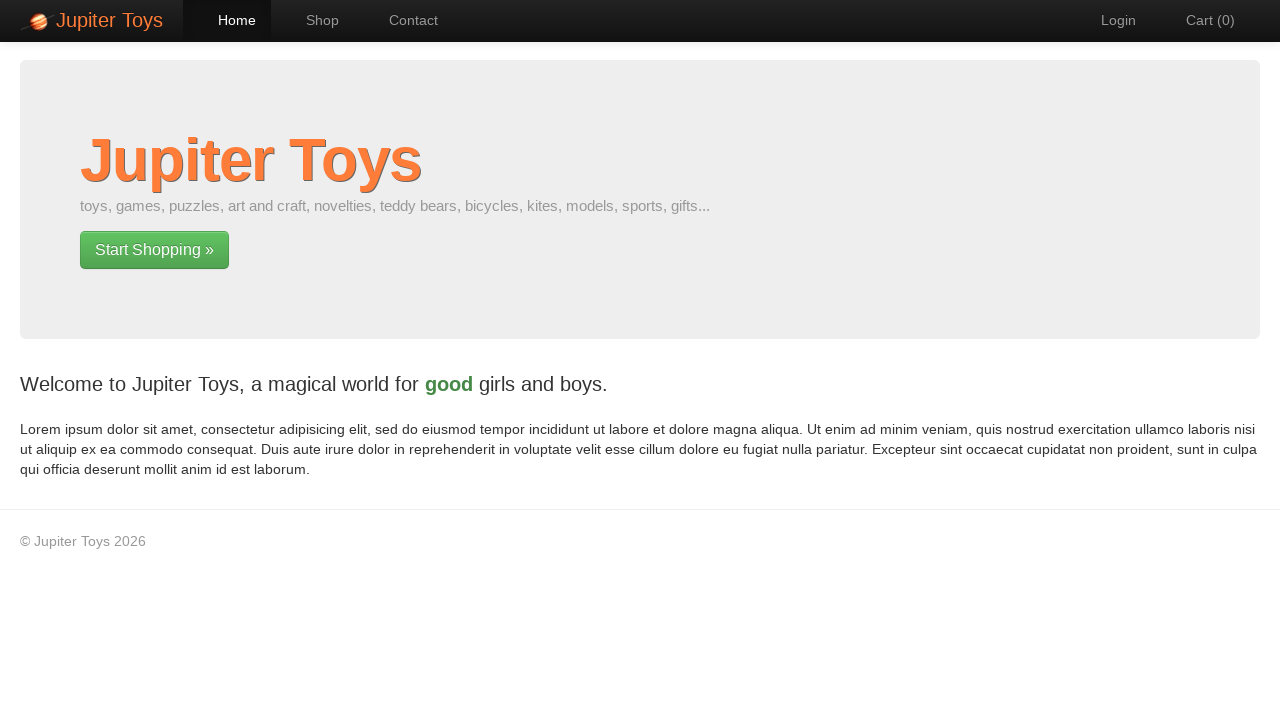

Clicked on Contact navigation item at (404, 20) on #nav-contact
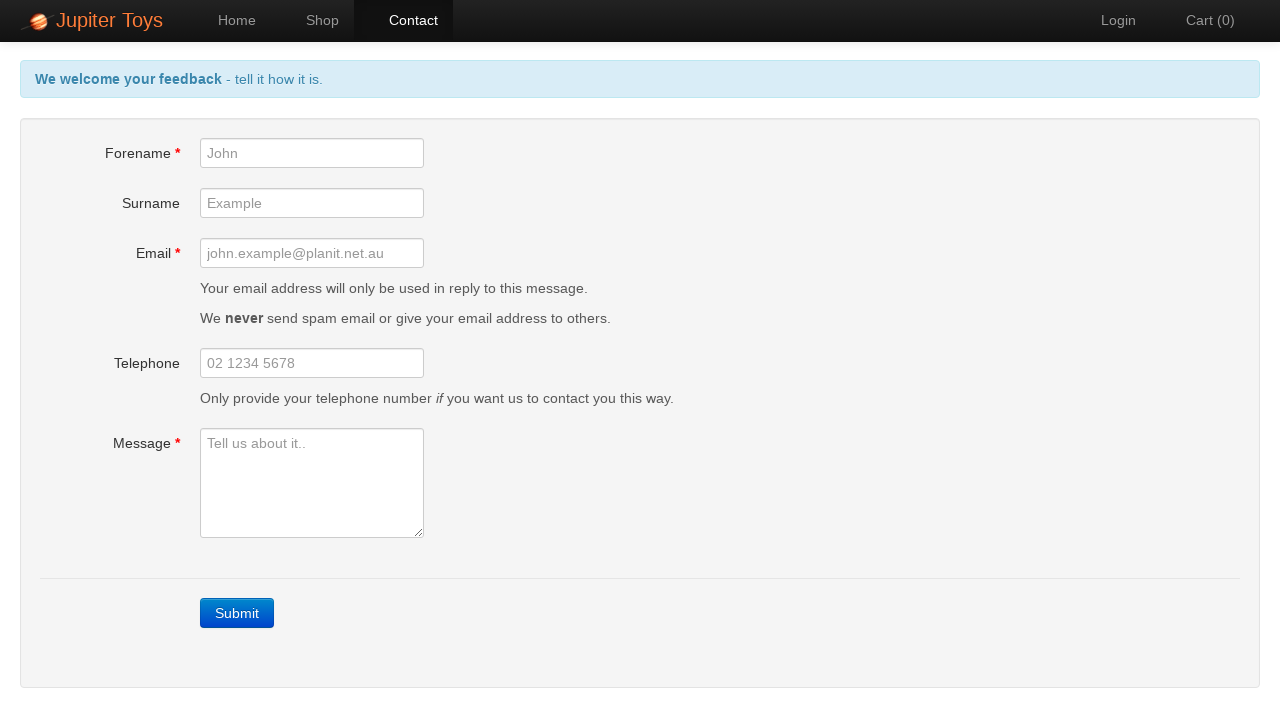

Clicked Submit button to trigger validation errors at (237, 613) on text=Submit
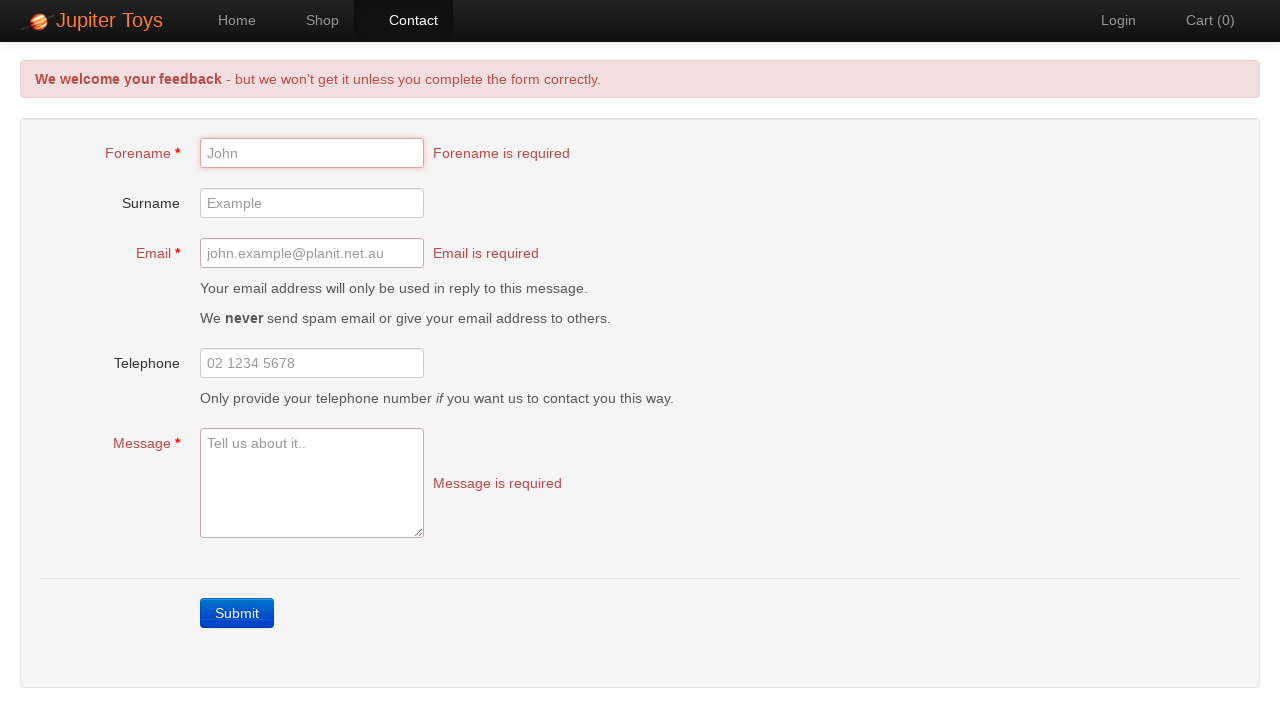

Filled forename field with 'testForname' on #forename
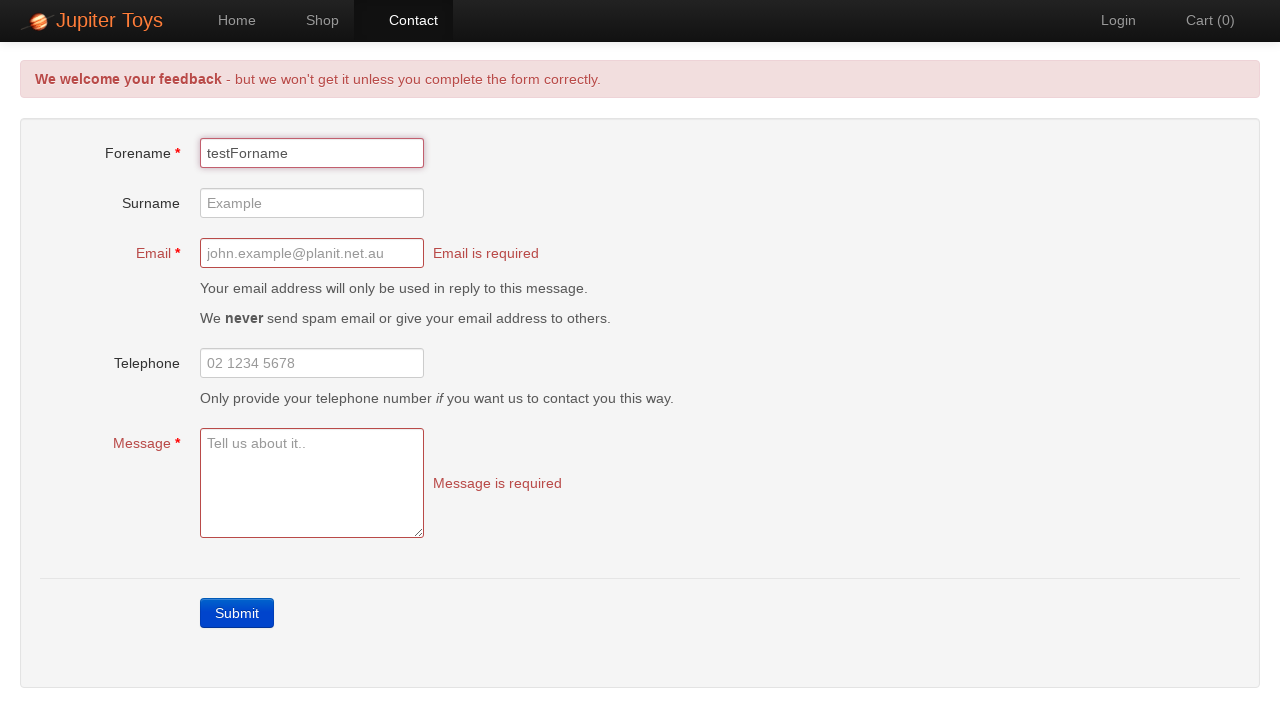

Filled email field with 'testForname@gmail.com' on #email
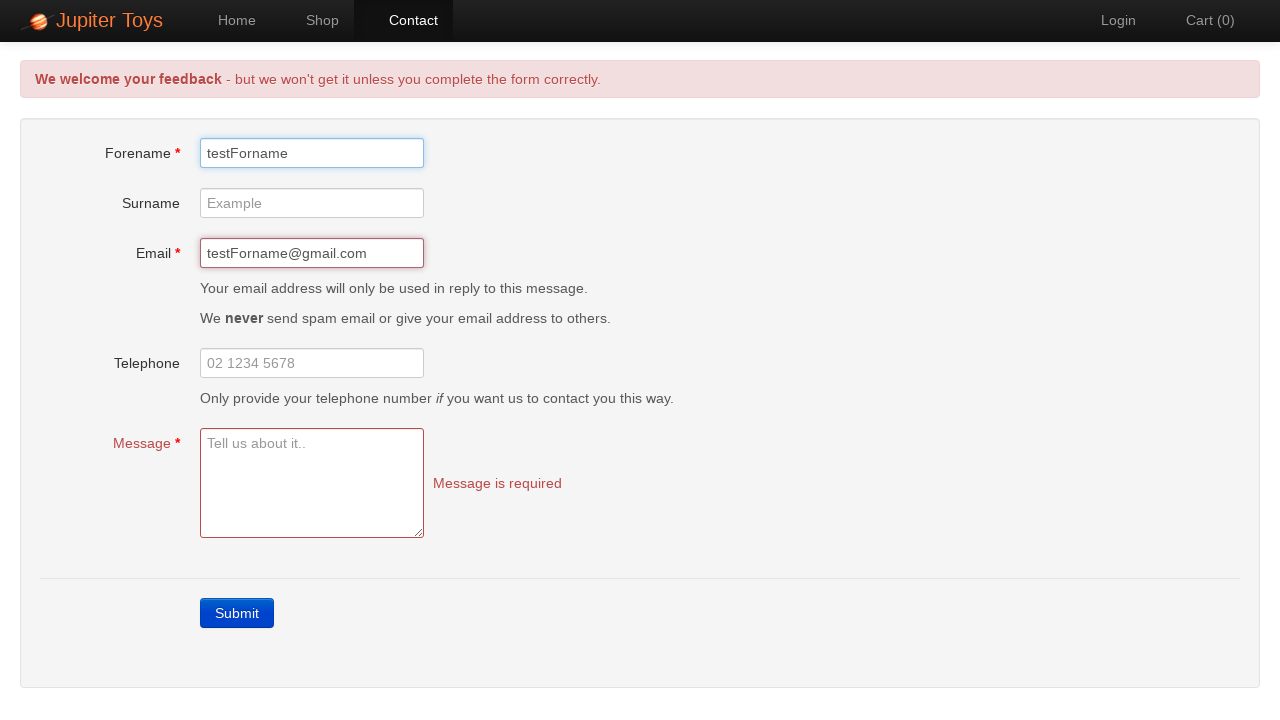

Filled message field with 'Hello World' on #message
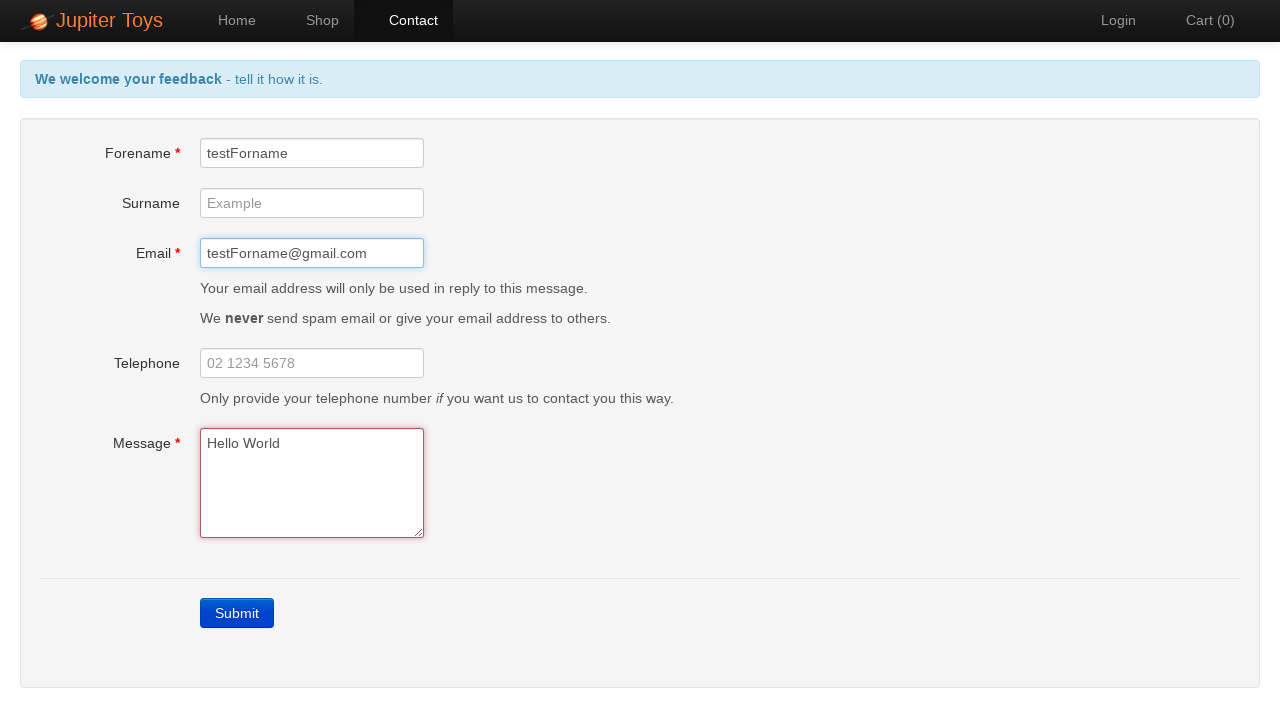

Waited 500ms for DOM updates
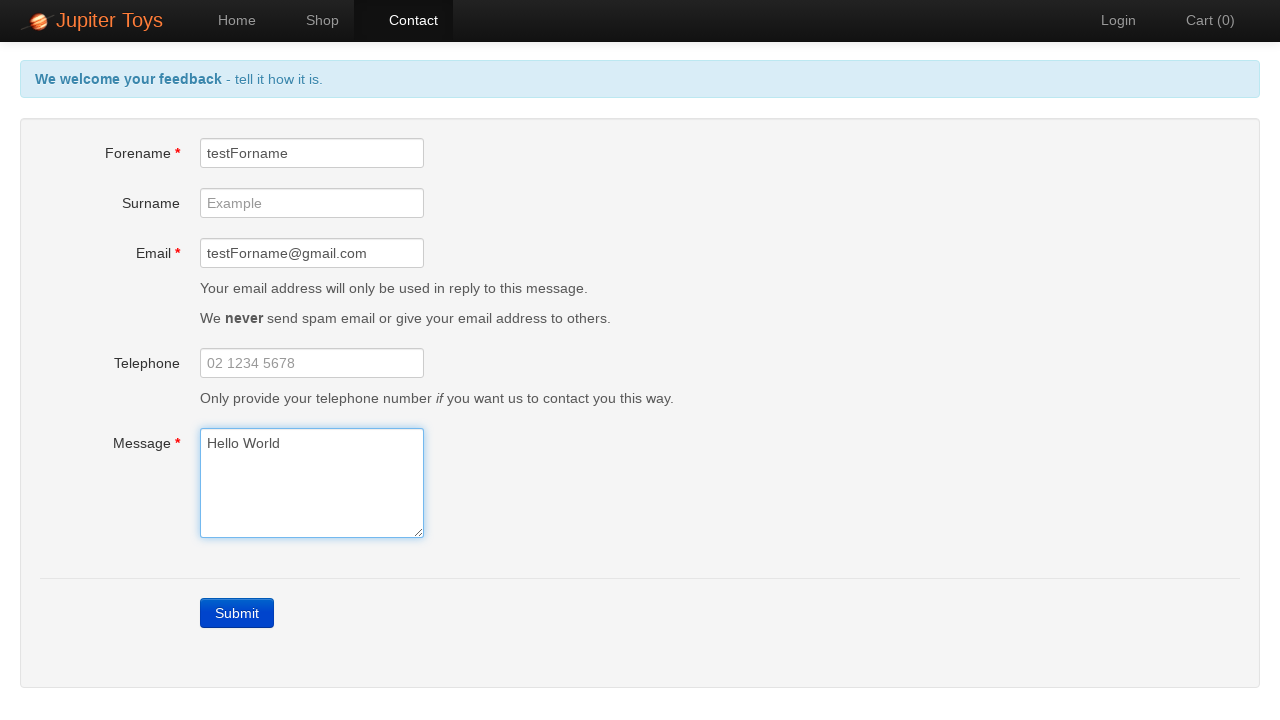

Asserted forename error message is not visible
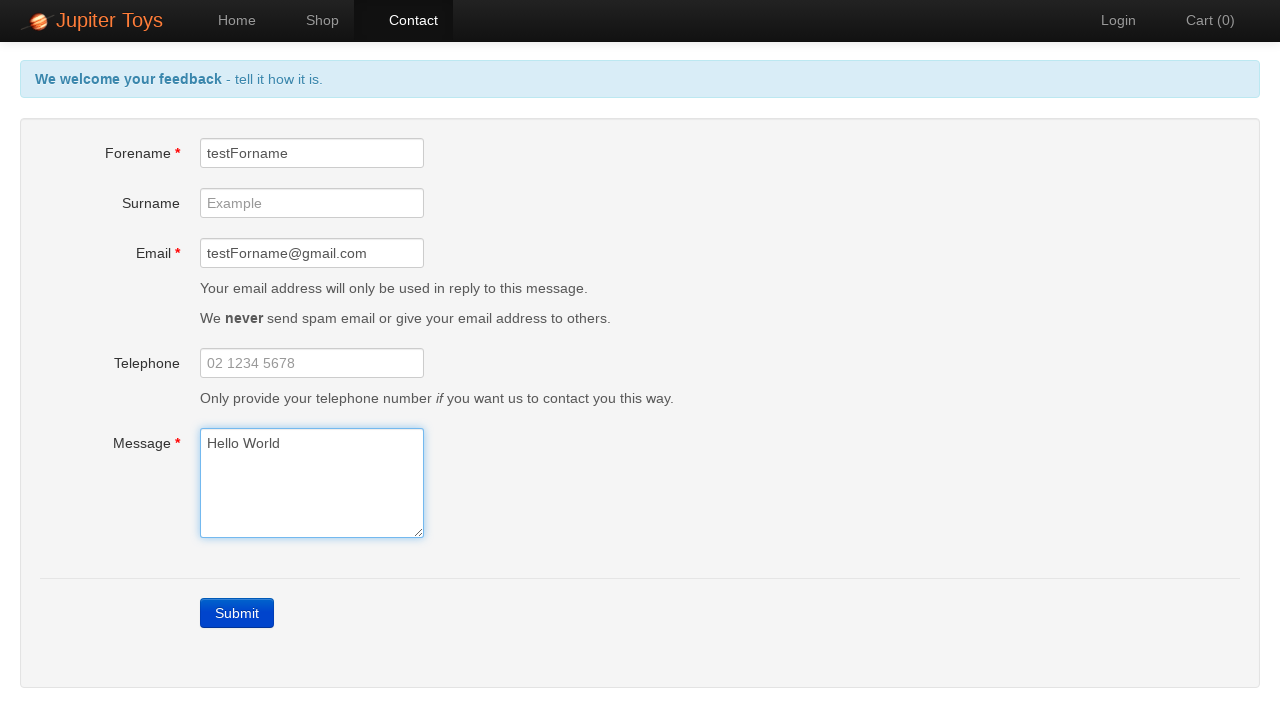

Asserted email error message is not visible
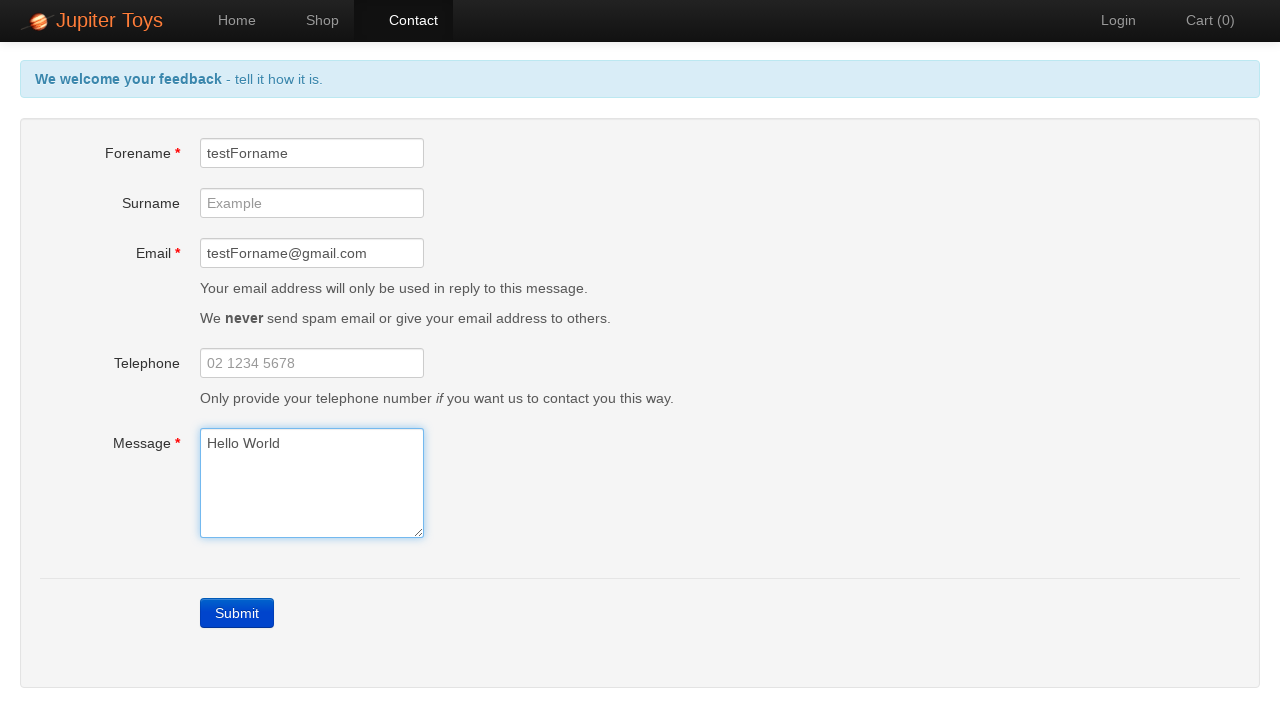

Asserted message error message is not visible
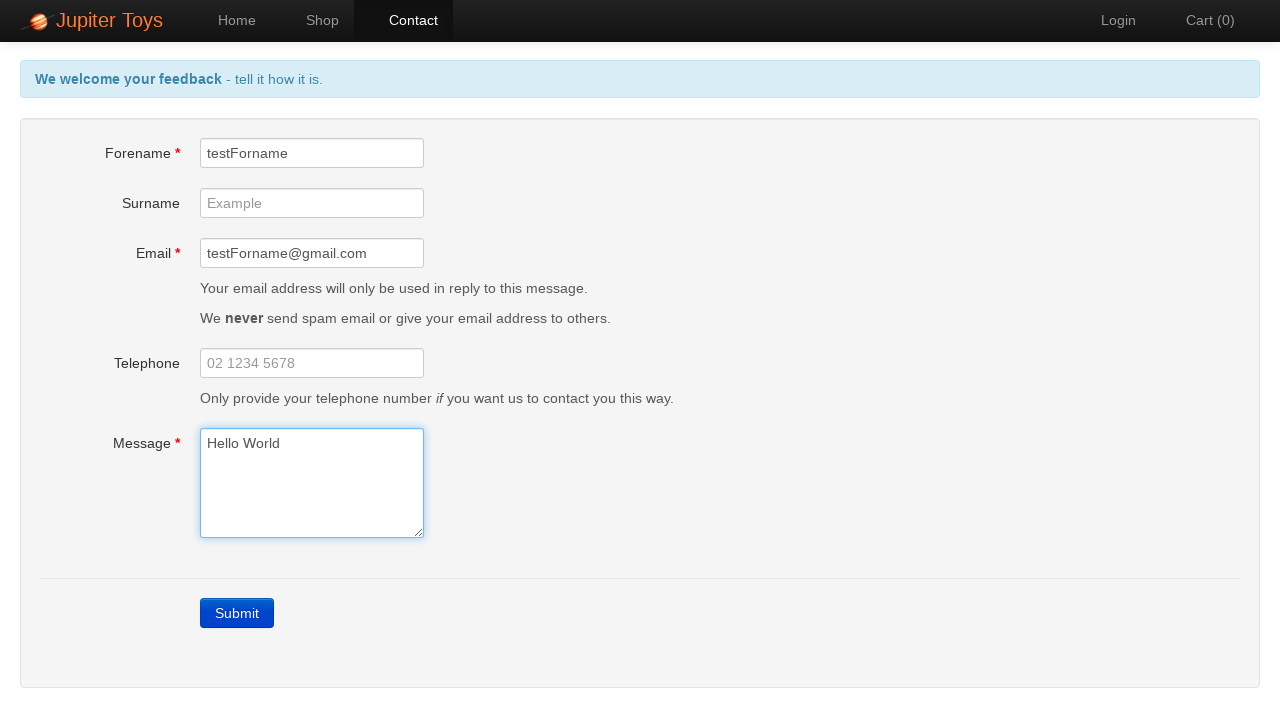

Located header message element
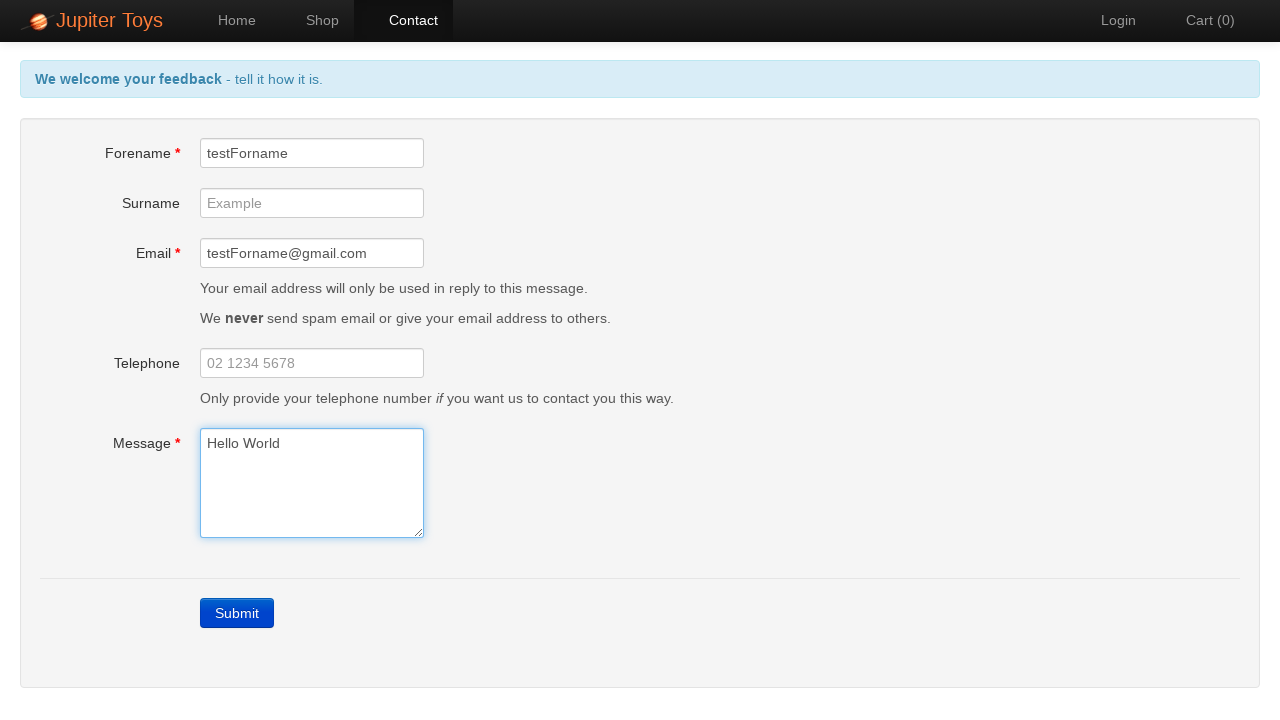

Asserted header message does not contain alert-error class
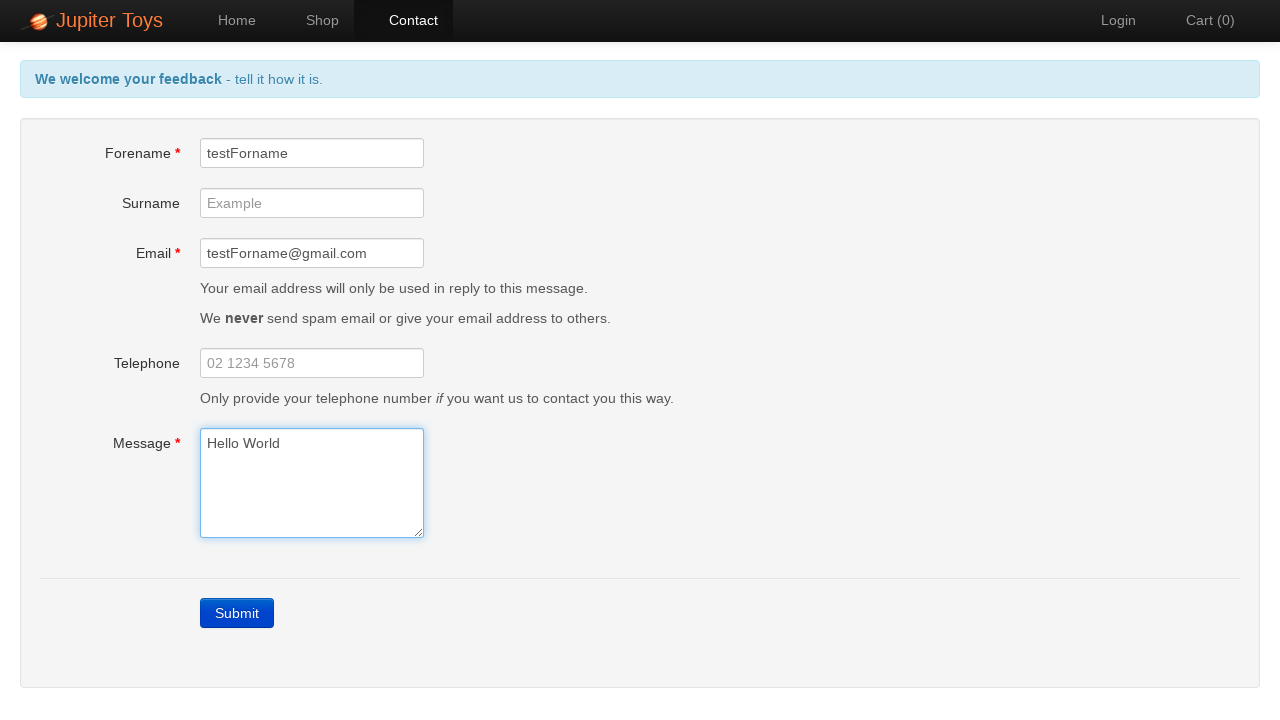

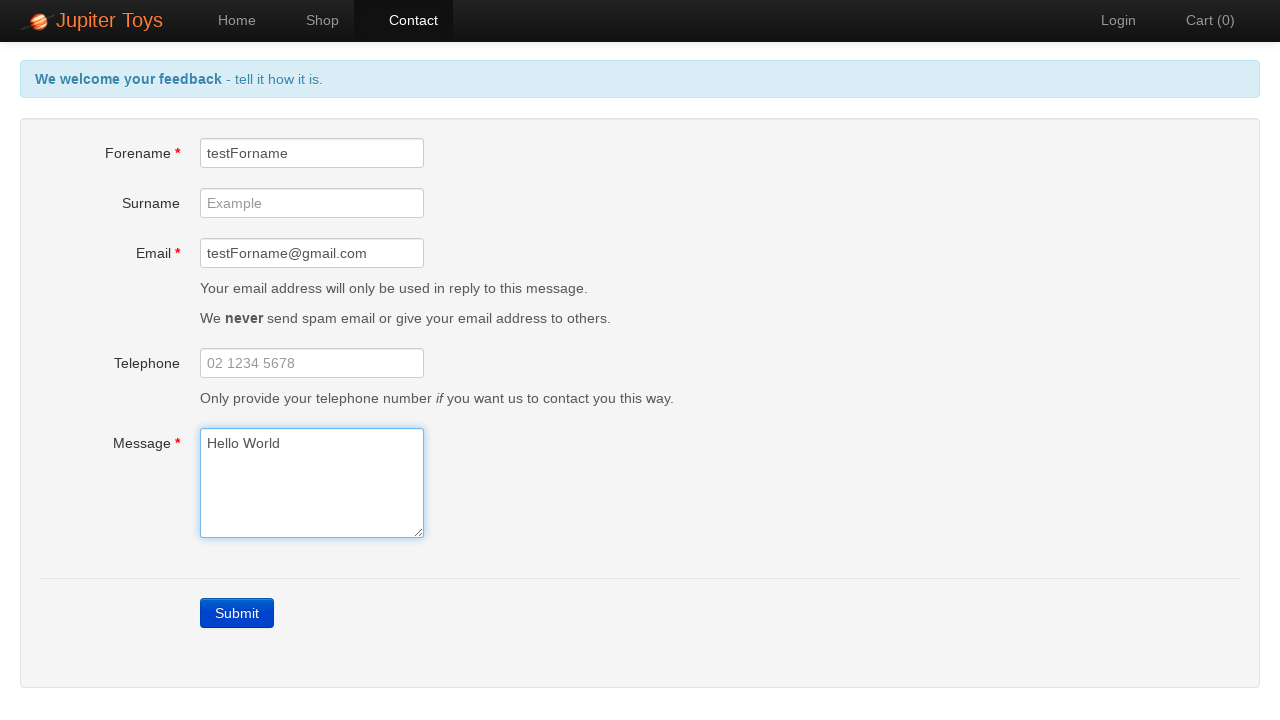